Tests the product review submission process by navigating to a product page, selecting a rating, and submitting a review with comment, name, and email

Starting URL: https://practice.automationtesting.in/

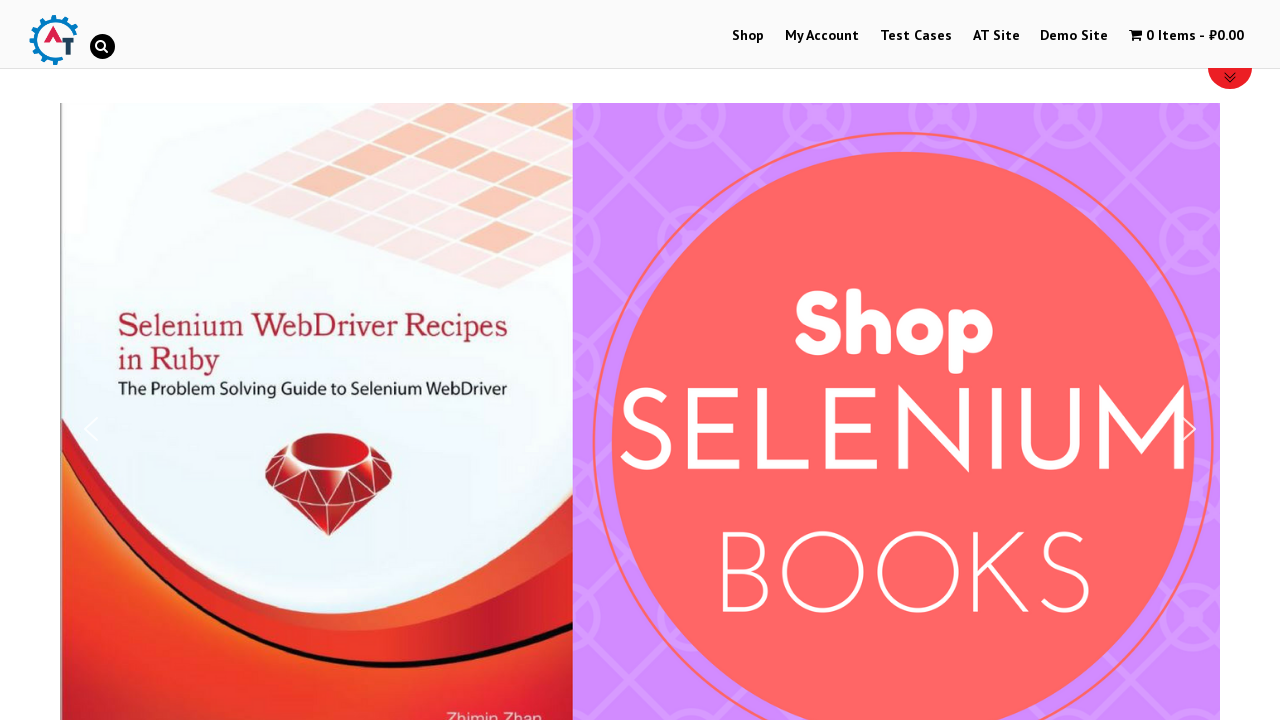

Scrolled down 600px to view products
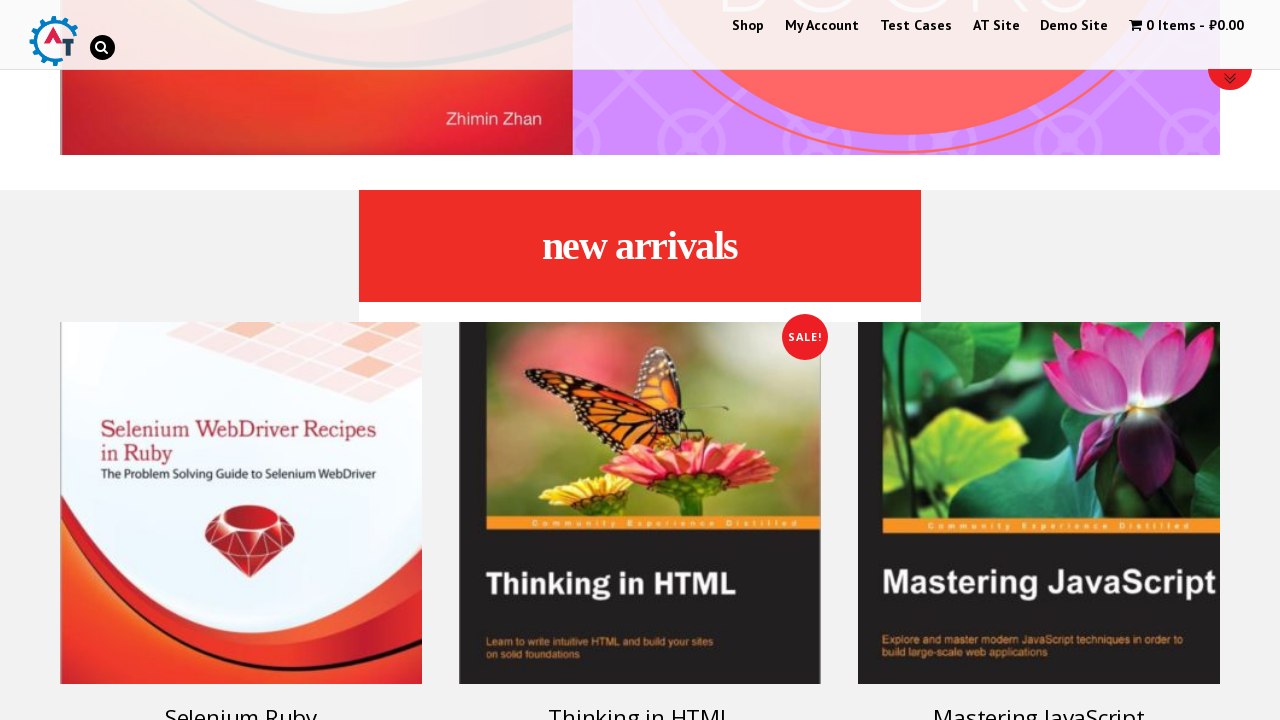

Clicked on Selenium Ruby product link at (241, 458) on a[href="https://practice.automationtesting.in/product/selenium-ruby/"]
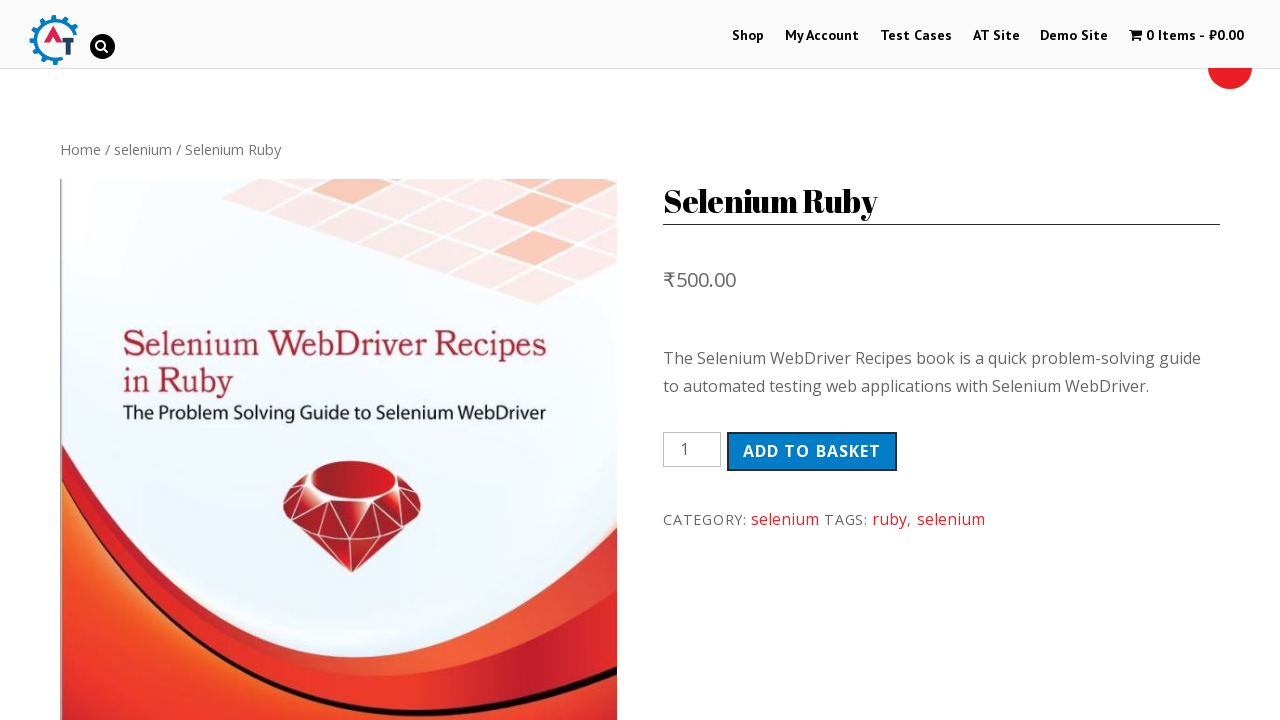

Clicked on Reviews tab at (309, 360) on a[href="#tab-reviews"]
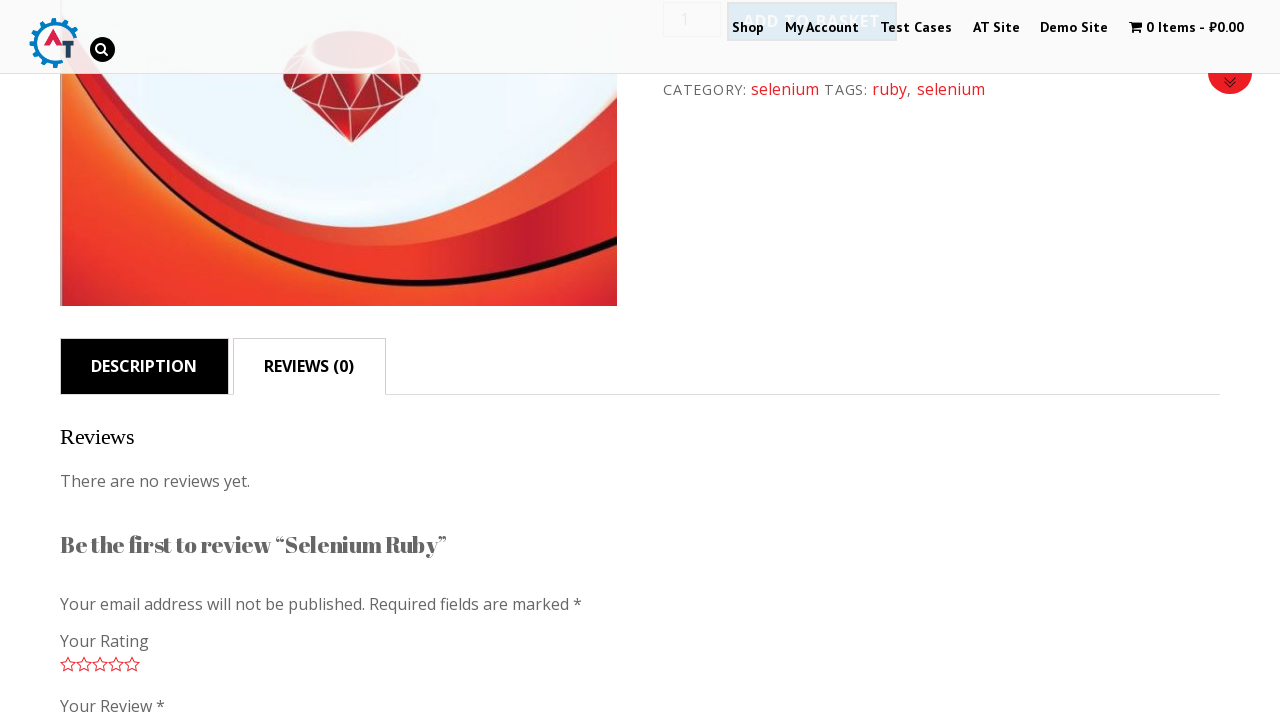

Selected 5-star rating at (132, 664) on .star-5
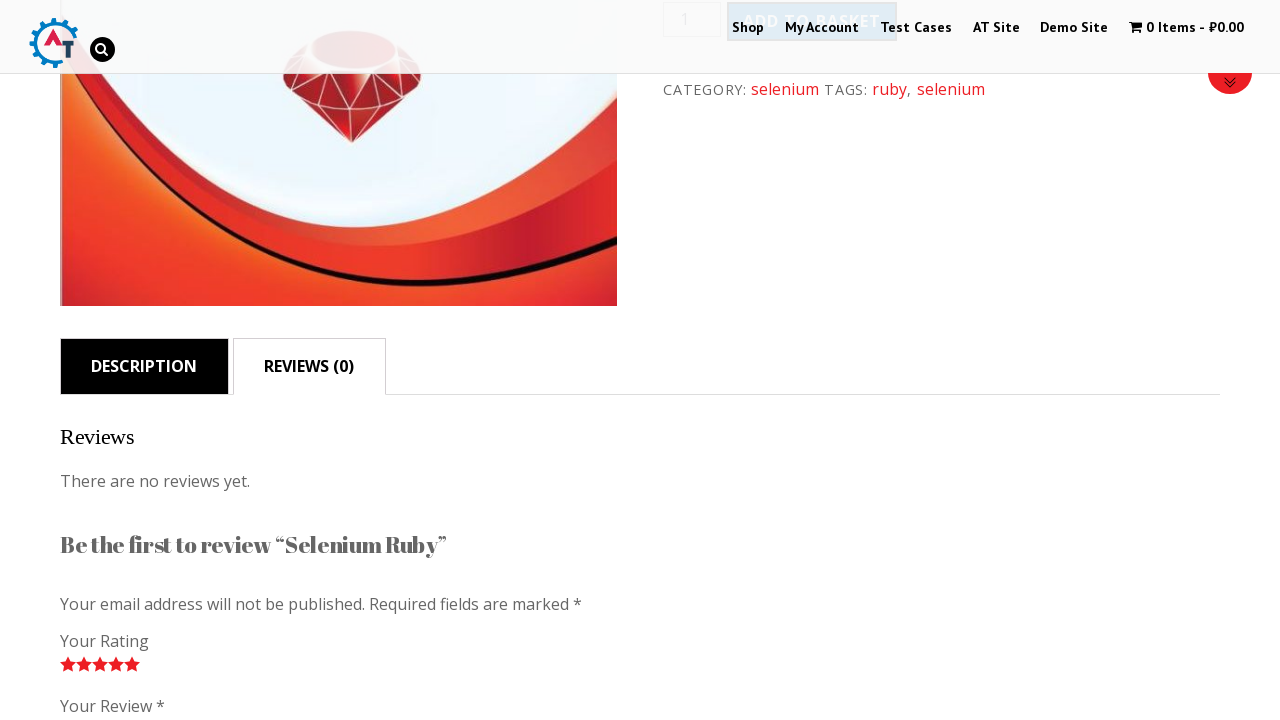

Filled review comment with 'Nice book!' on #comment
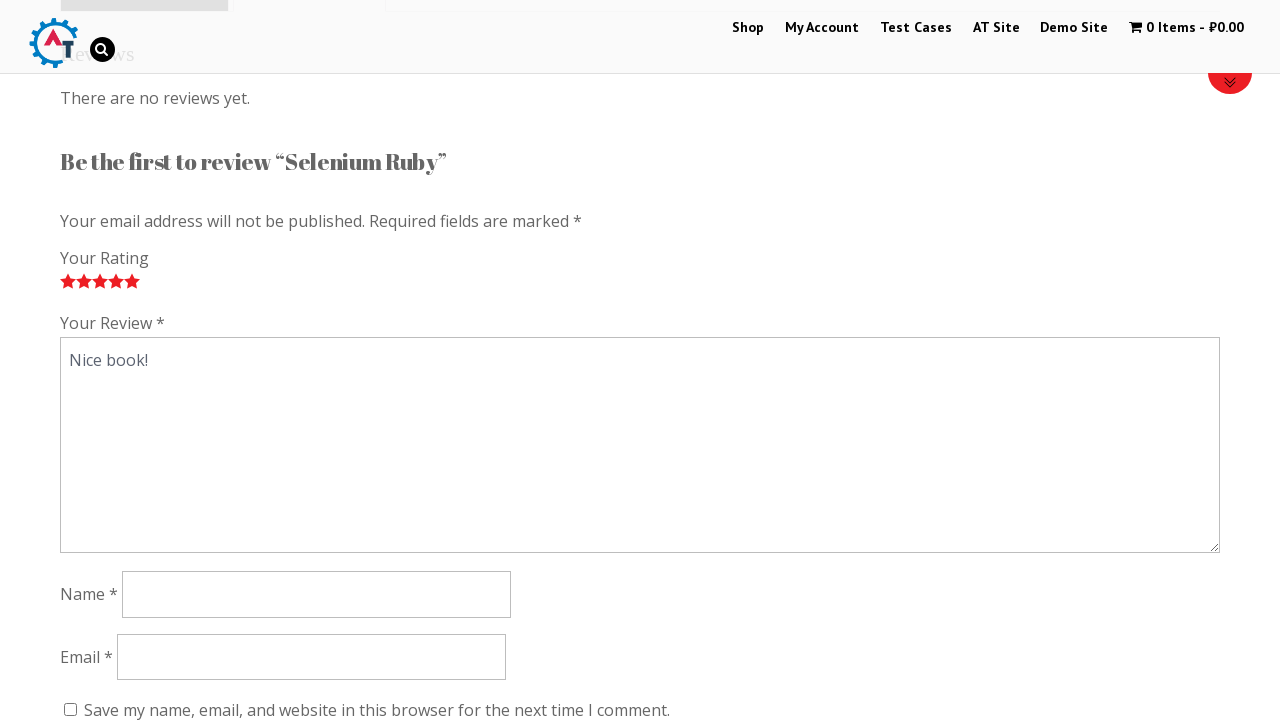

Filled reviewer name with 'Polina' on #author
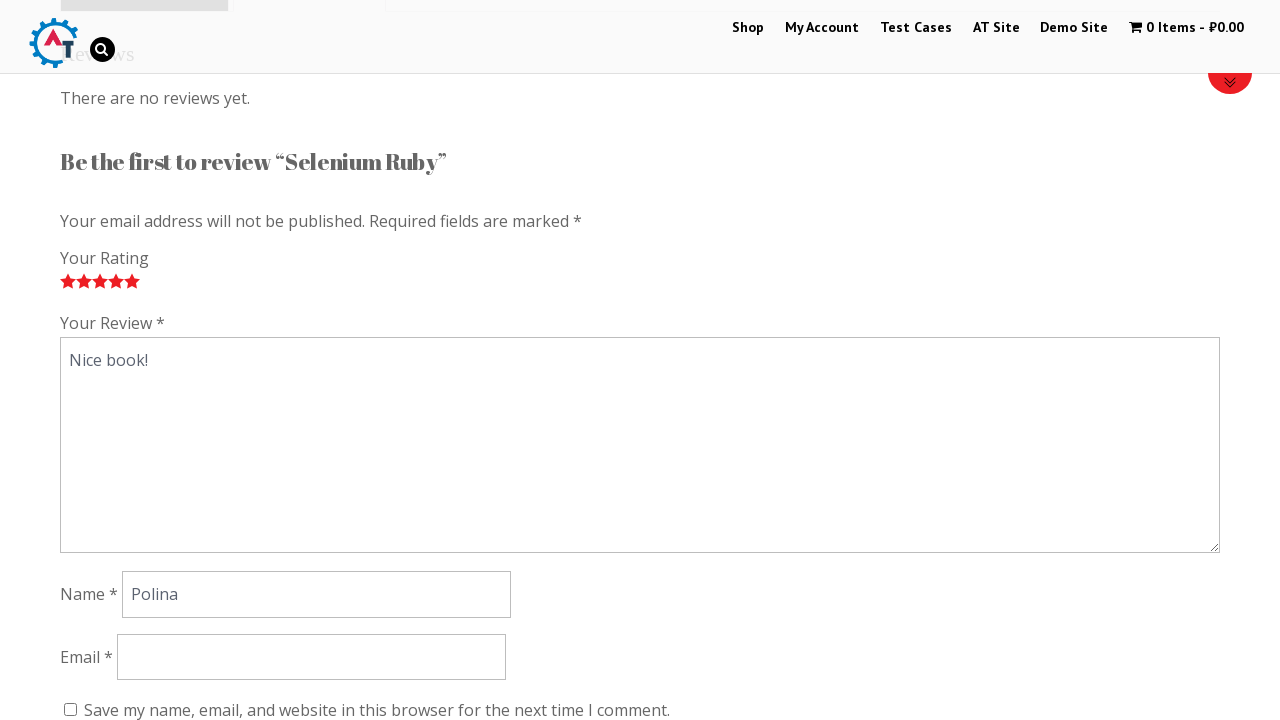

Filled reviewer email with 'pol@mail.ru' on #email
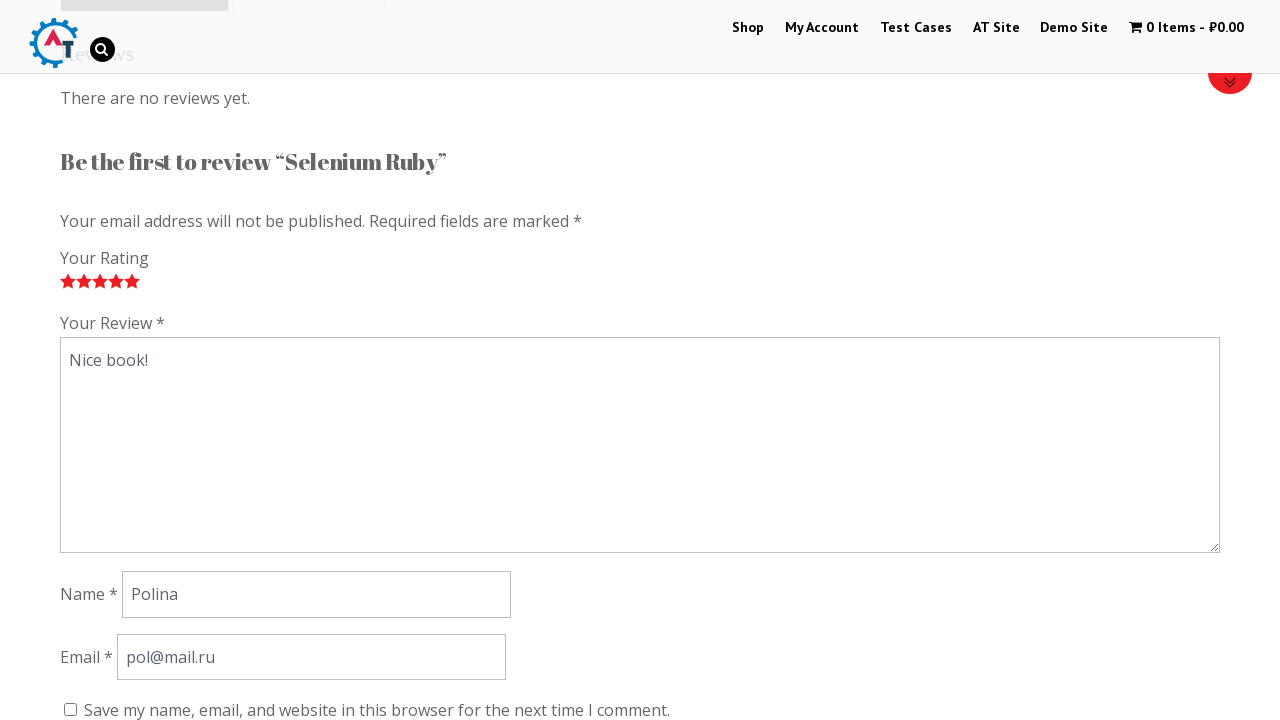

Submitted the product review at (111, 360) on #submit
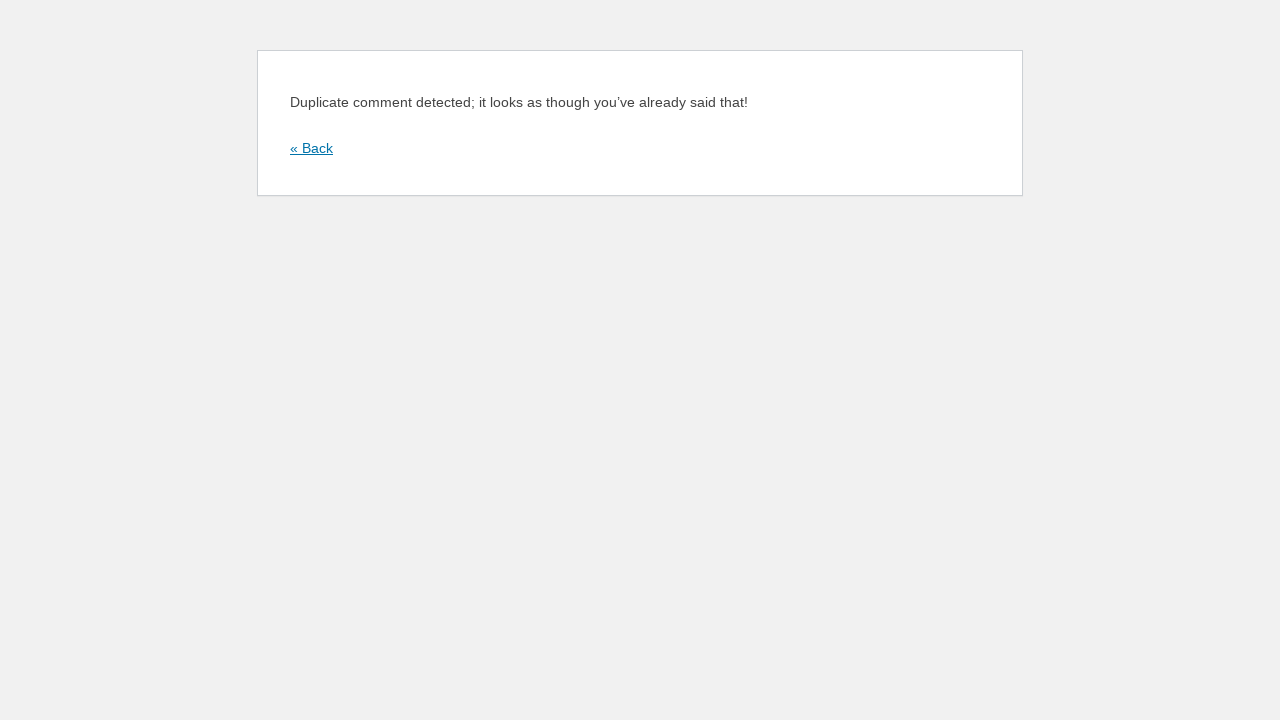

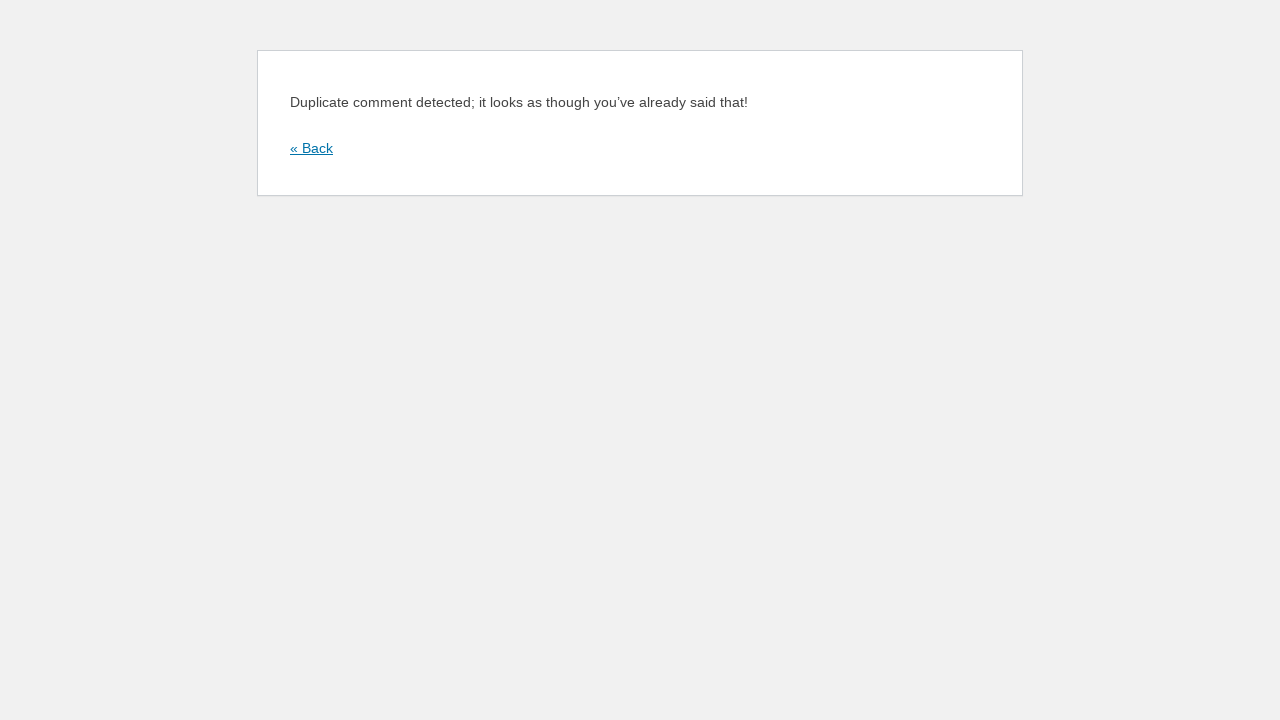